Tests JavaScript confirm alert handling by clicking a button to trigger a confirm dialog and accepting it

Starting URL: https://v1.training-support.net/selenium/javascript-alerts

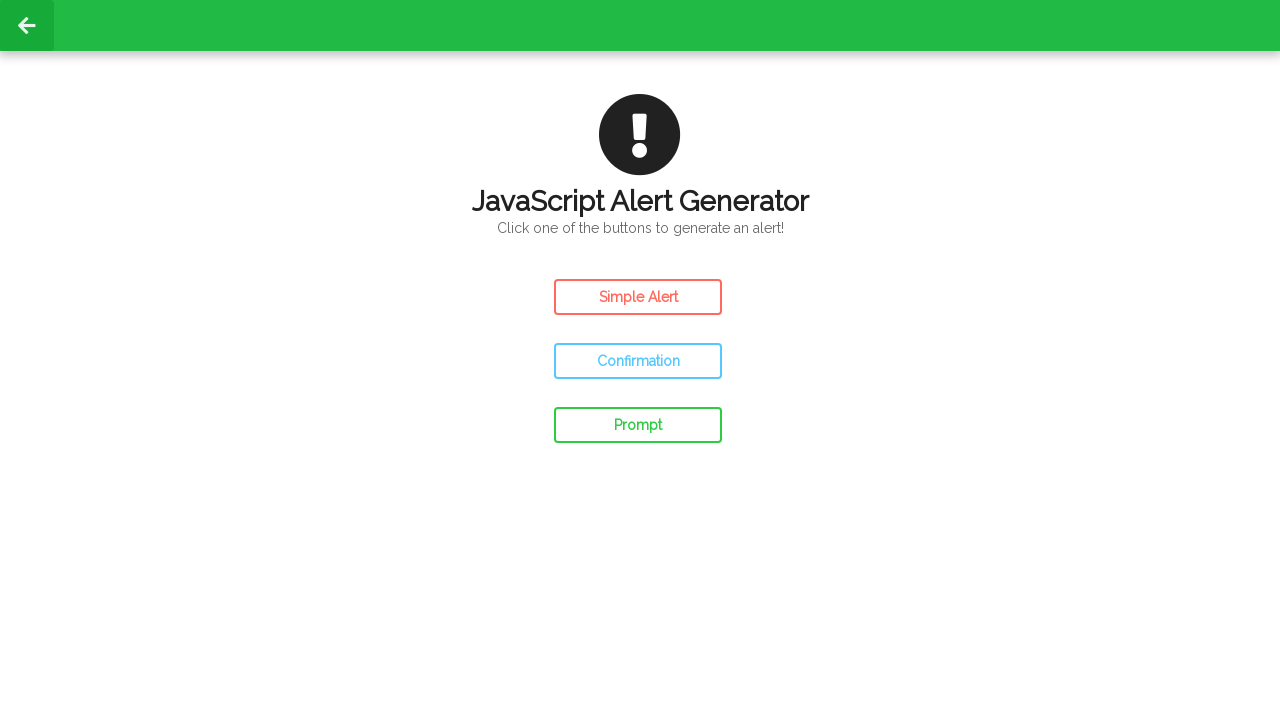

Clicked confirm button to trigger JavaScript confirm dialog at (638, 361) on #confirm
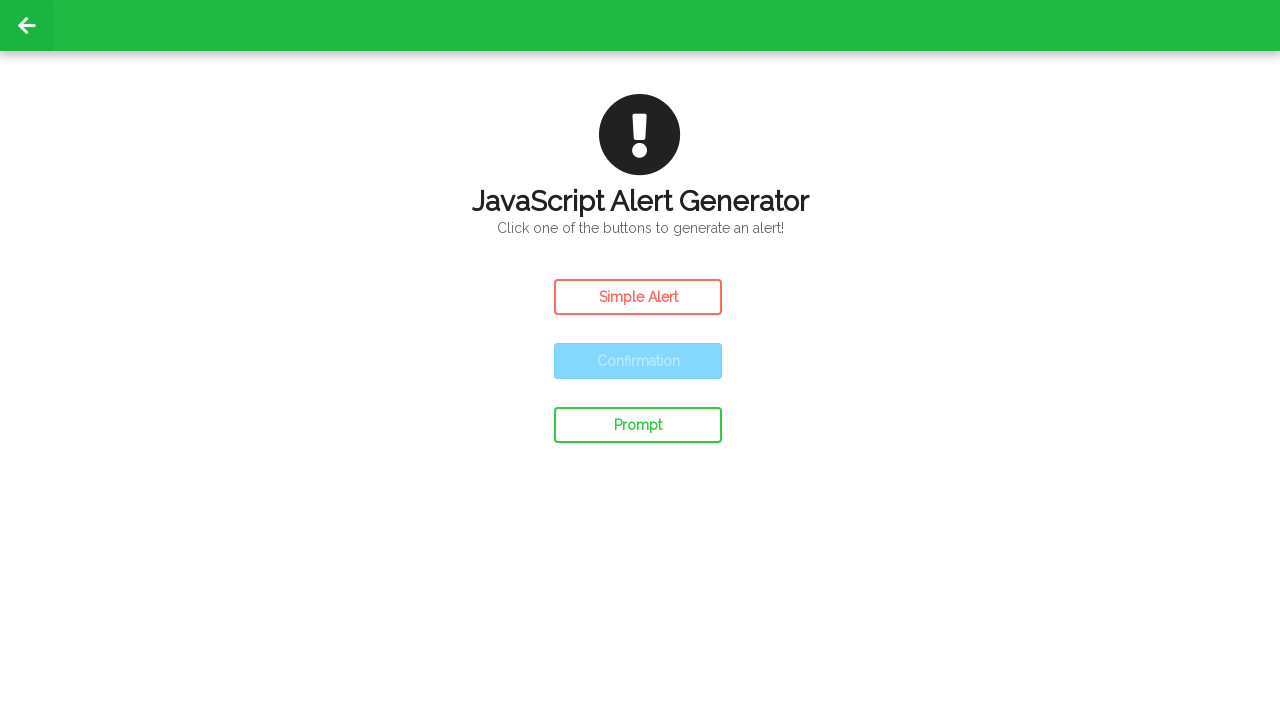

Set up dialog handler to accept confirm dialogs
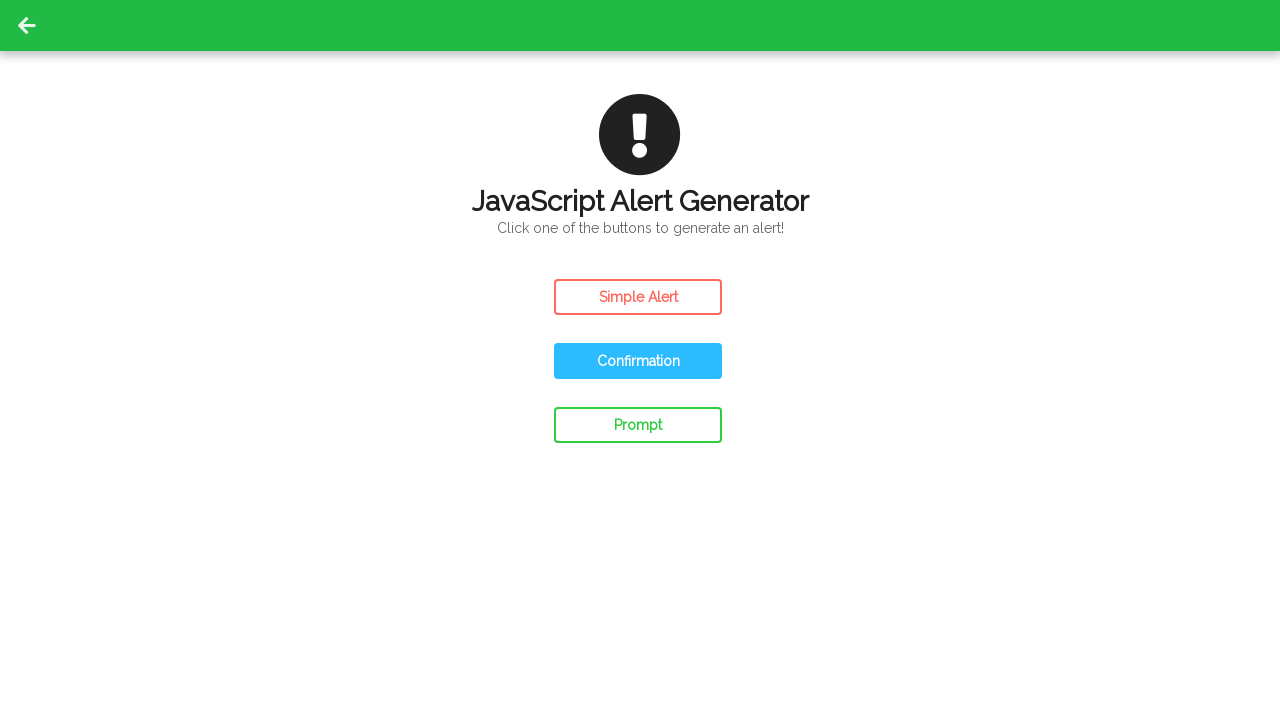

Set up one-time dialog handler to accept the next confirm dialog
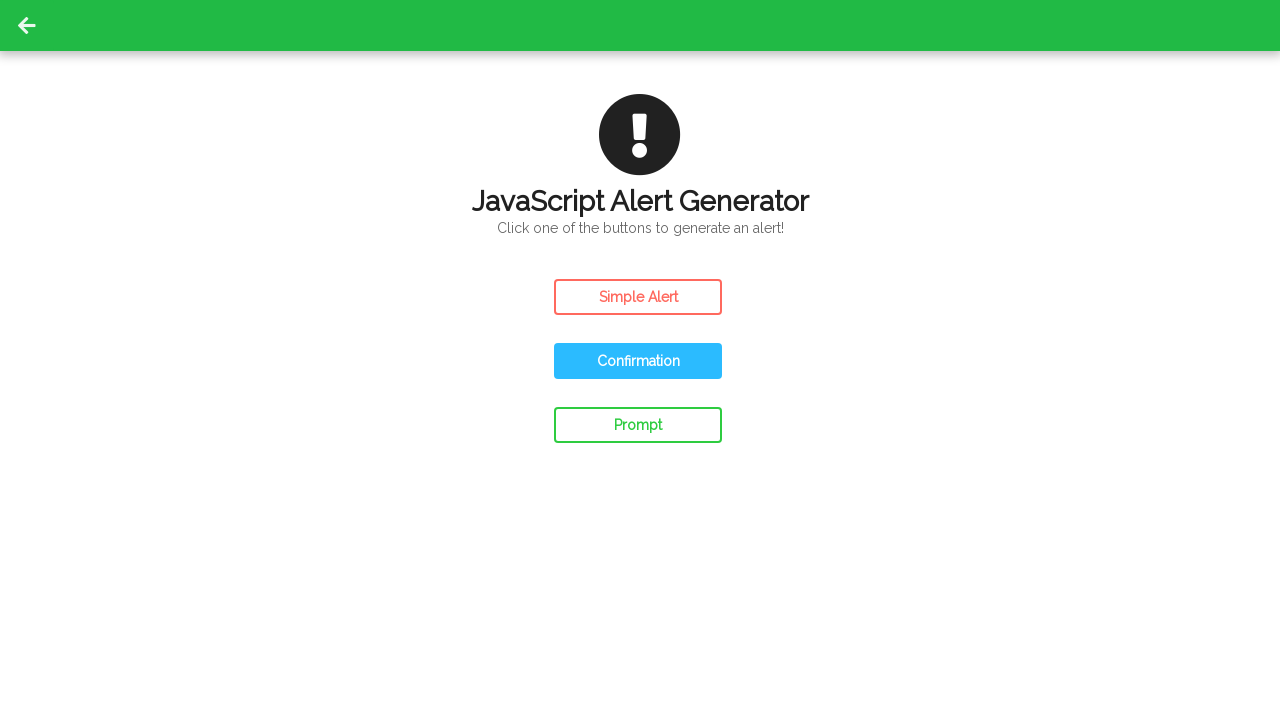

Clicked confirm button and accepted the resulting confirm dialog at (638, 361) on #confirm
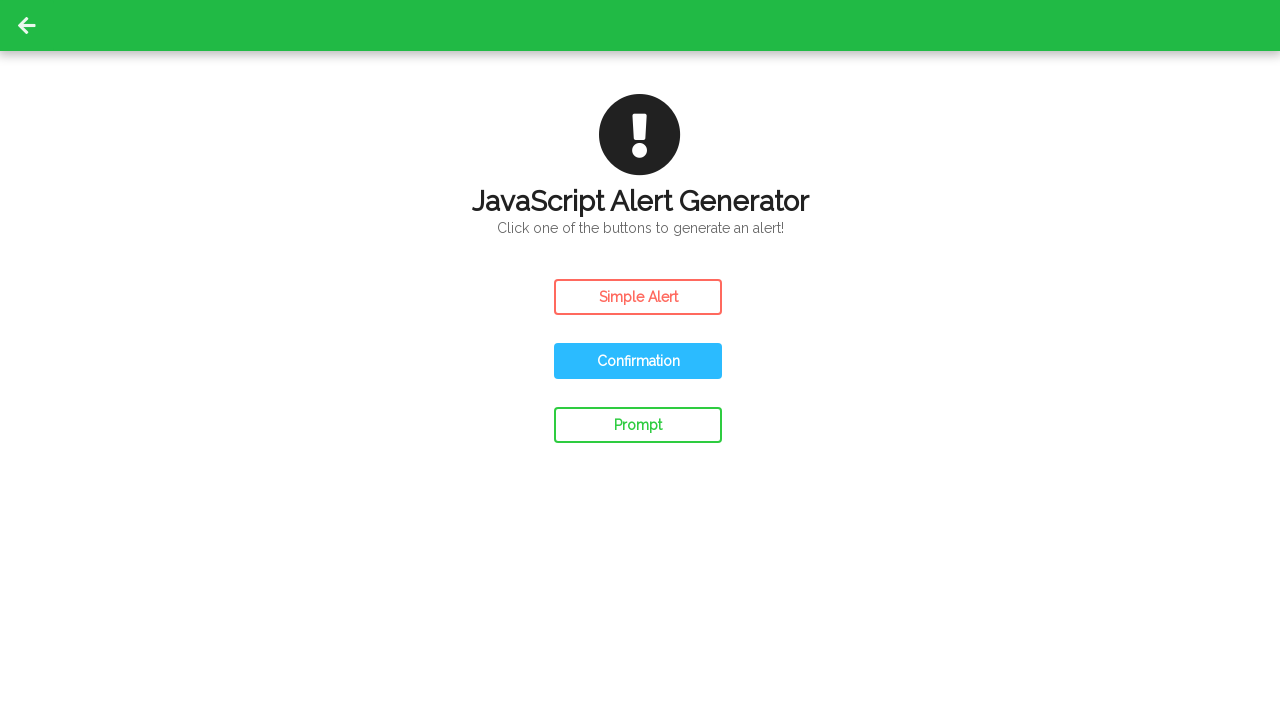

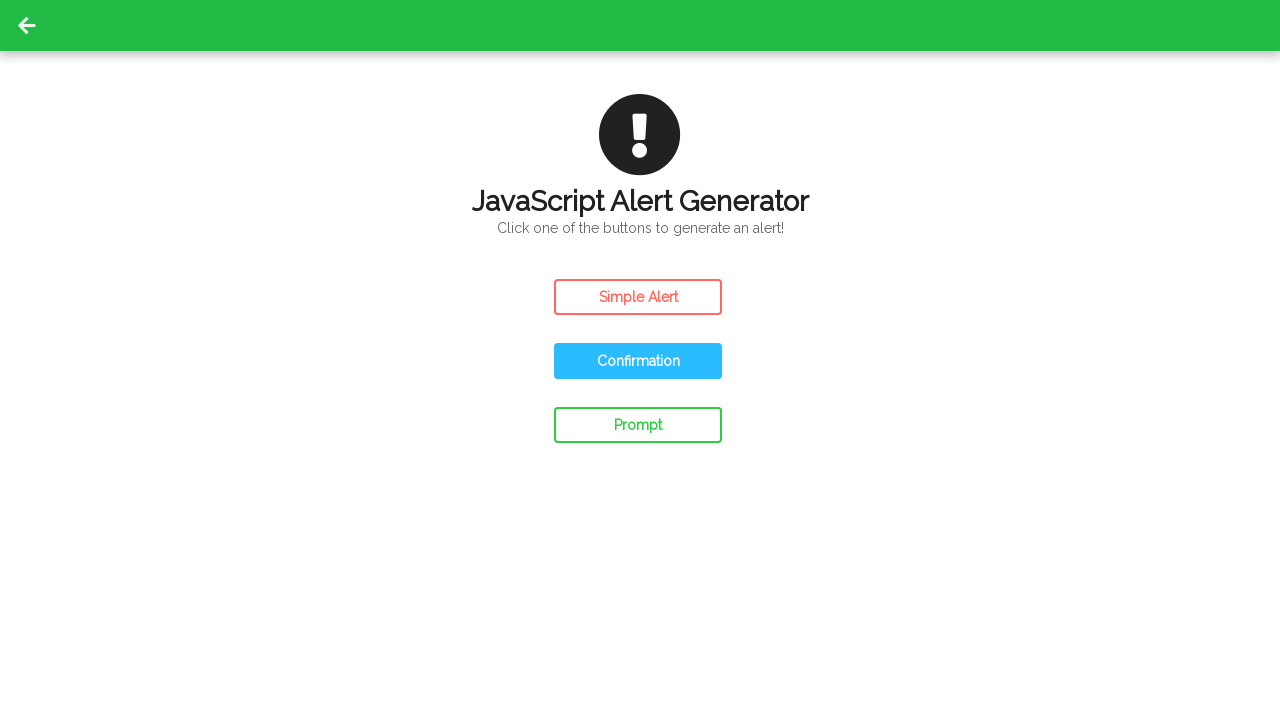